Tests form interaction on a practice page by clicking a checkbox, selecting the corresponding option in a dropdown, entering text in an input field, and verifying an alert message contains the expected text.

Starting URL: http://qaclickacademy.com/practice.php

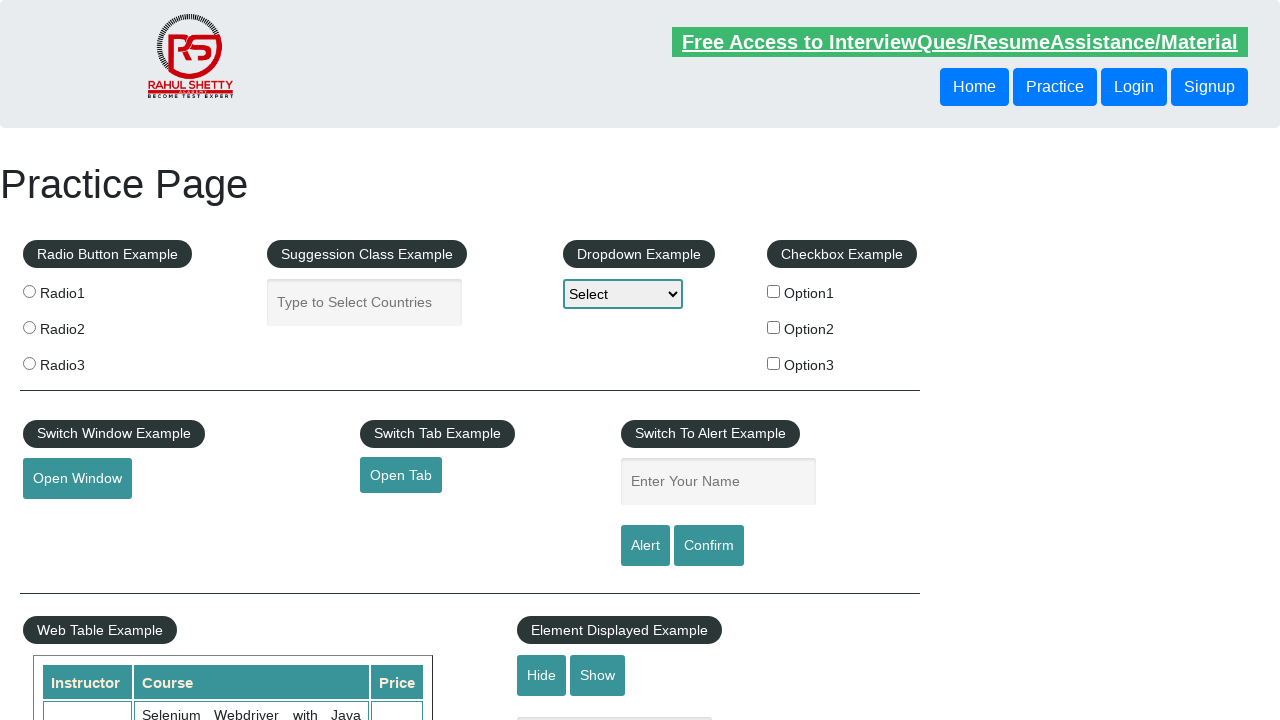

Clicked the second checkbox in the checkbox example section at (774, 327) on xpath=//*[@id='checkbox-example']/fieldset/label[2]/input
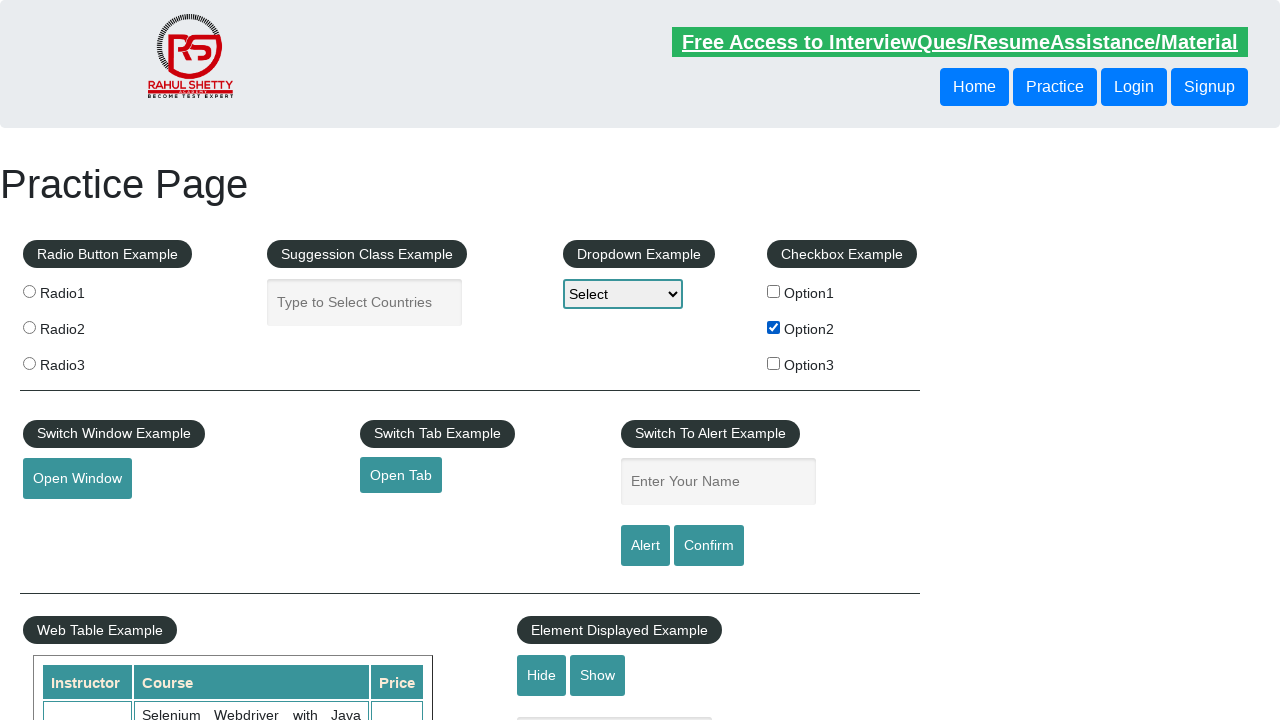

Retrieved checkbox label text: Option2
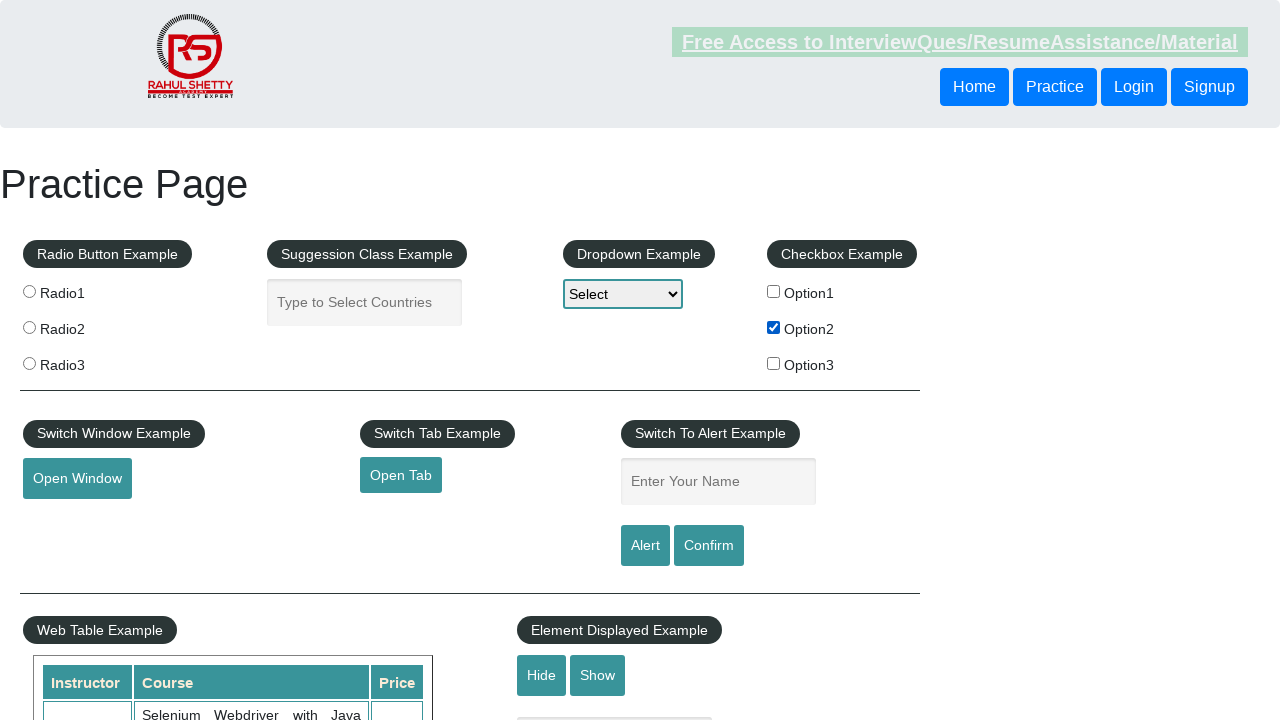

Selected matching option in dropdown: Option2 on #dropdown-class-example
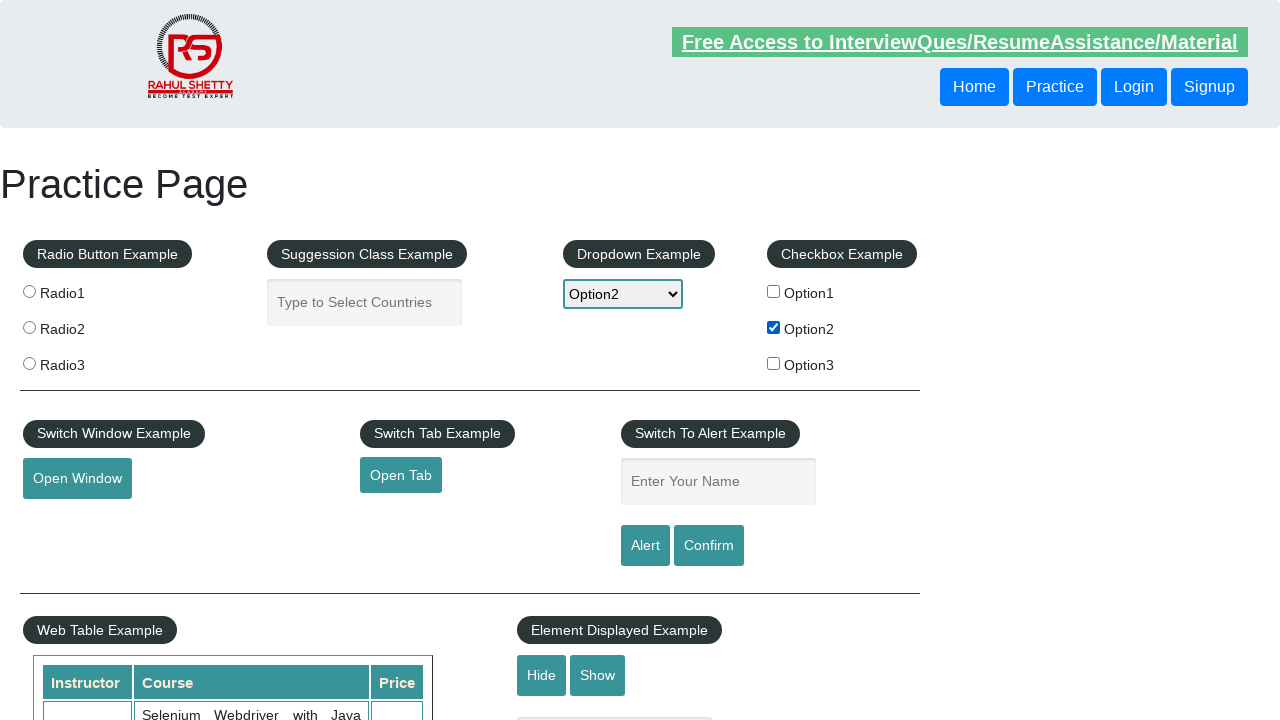

Entered checkbox text in name input field: Option2 on input[name='enter-name']
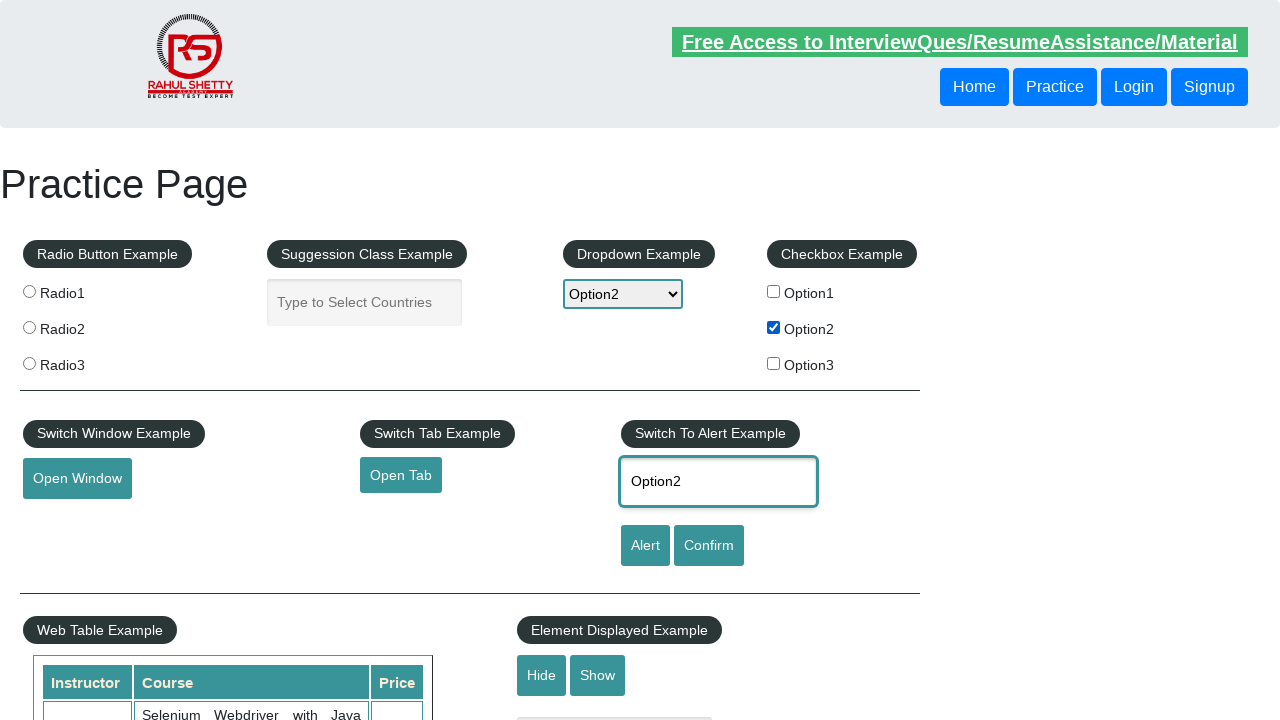

Clicked the alert button at (645, 546) on #alertbtn
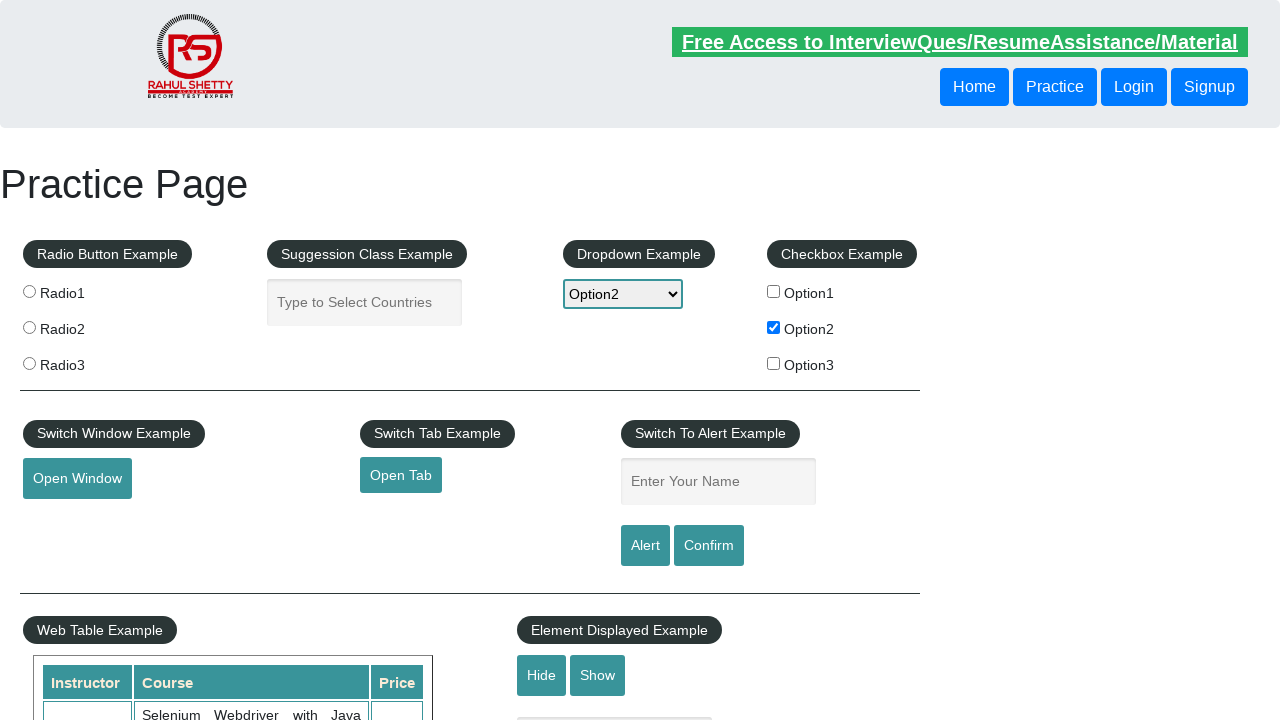

Set up dialog handler to accept alerts
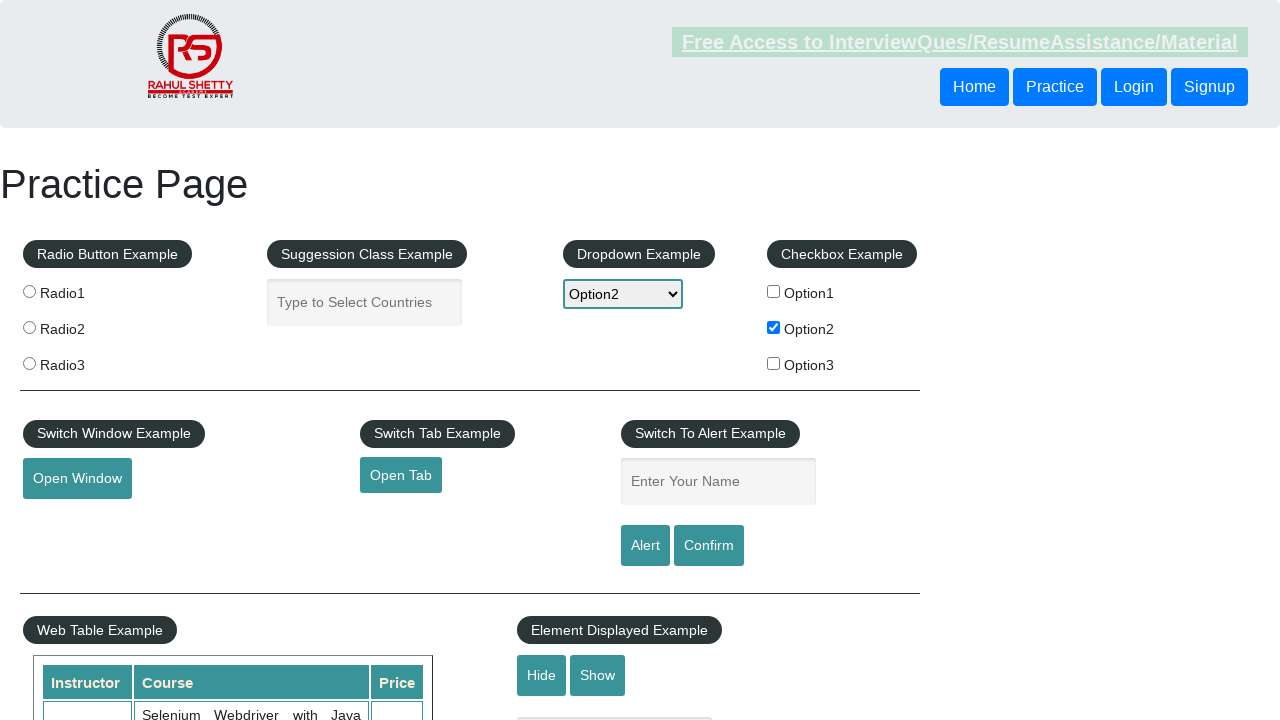

Waited 500ms for alert to appear and be handled
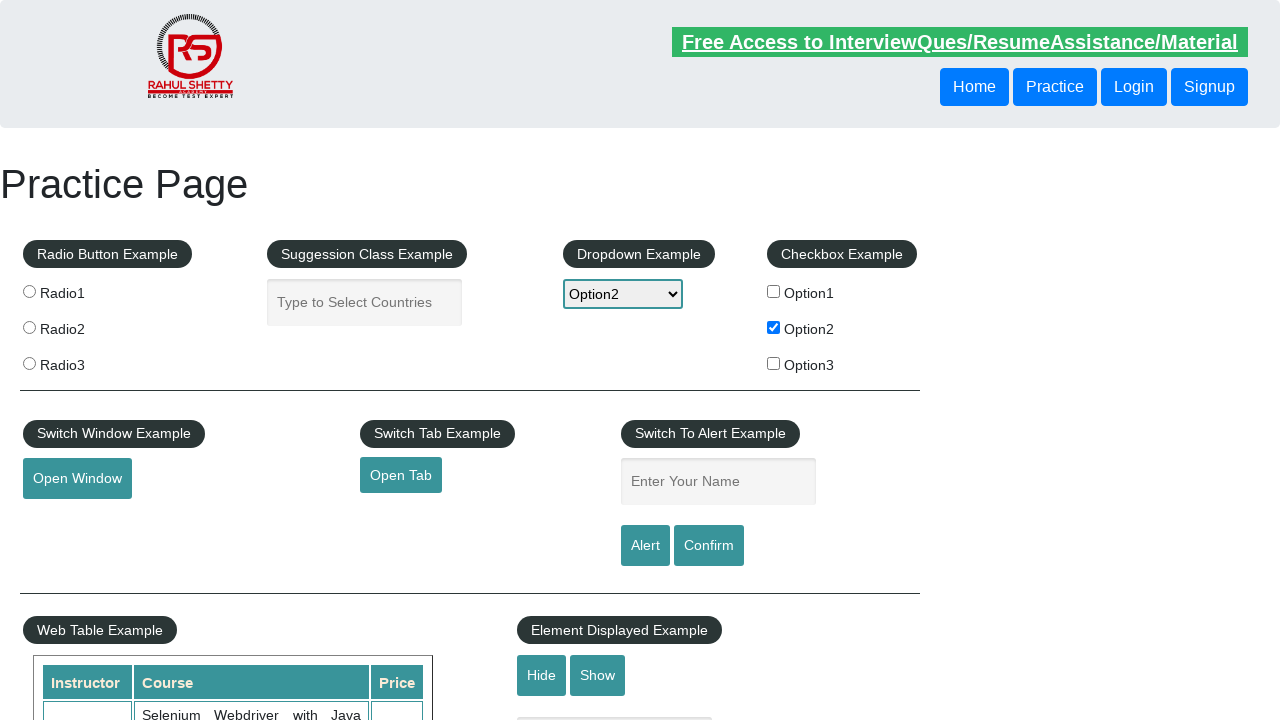

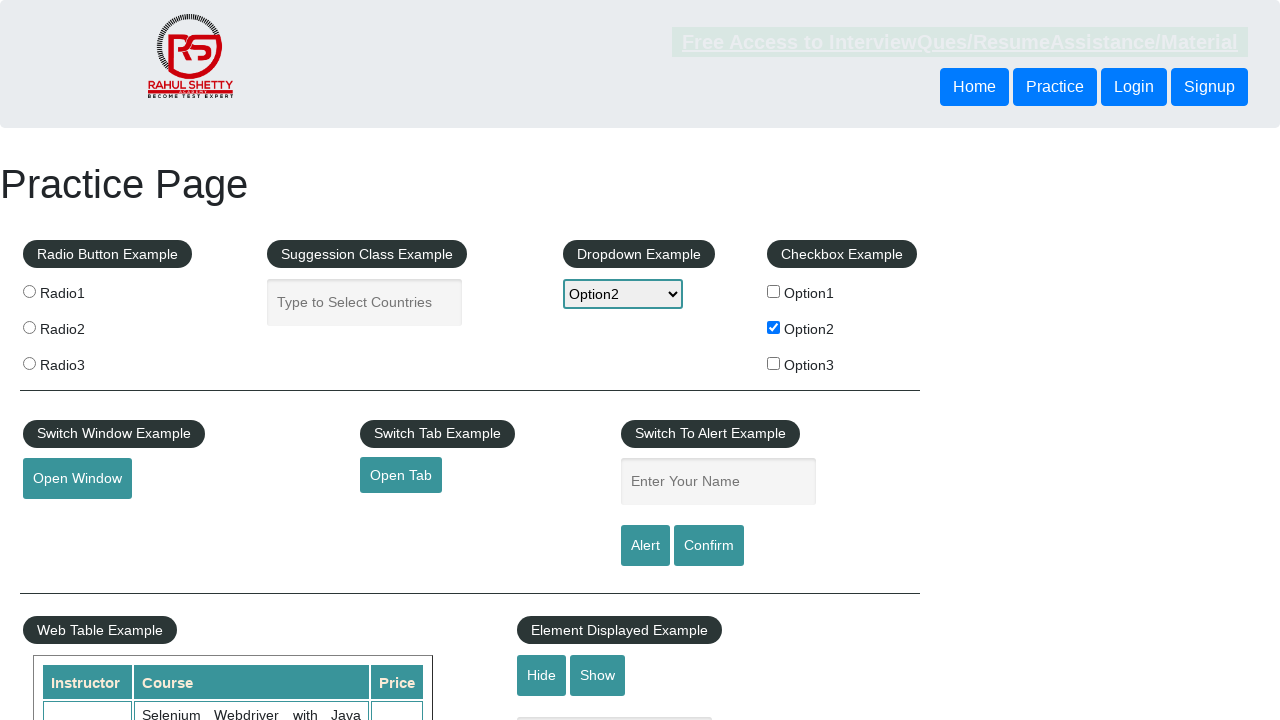